Tests child window/popup handling by clicking a link that opens a new window, then extracts and validates an email address from the popup page

Starting URL: https://rahulshettyacademy.com/loginpagePractise/

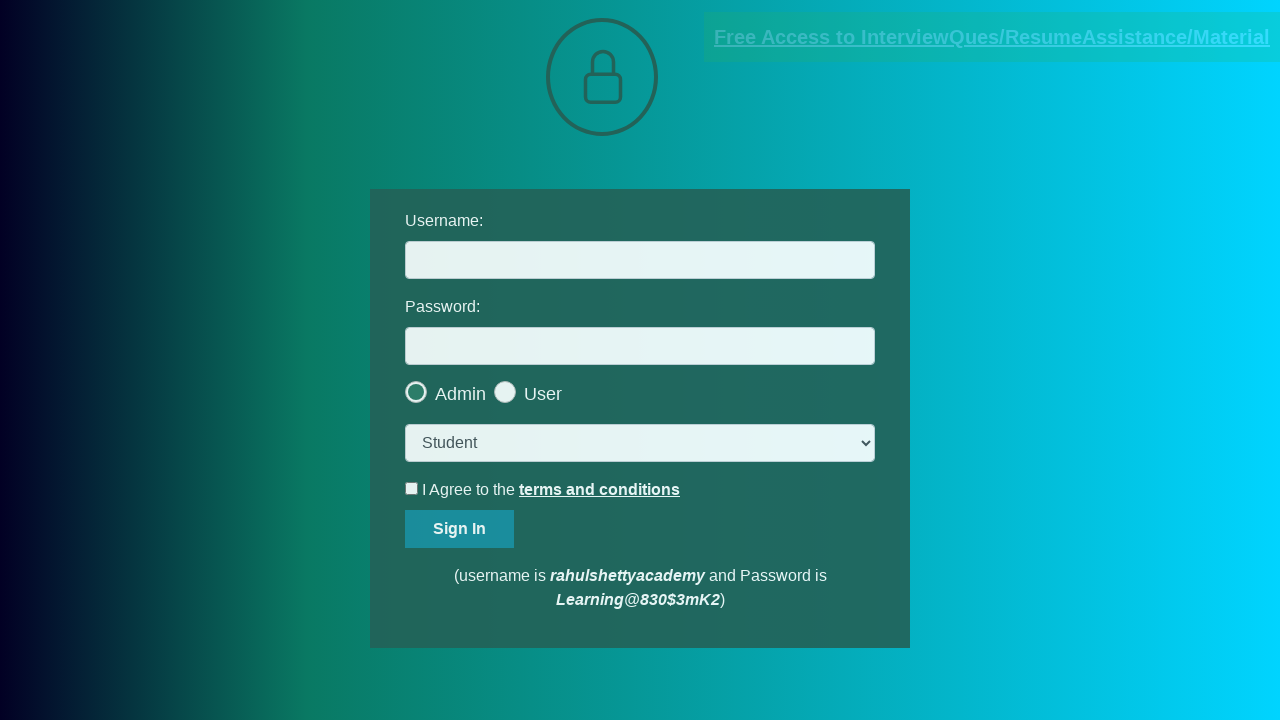

Clicked link to open child window/popup for Free Access to InterviewQues/ResumeAssistance/Material at (992, 37) on internal:role=link[name="Free Access to InterviewQues/ResumeAssistance/Material"
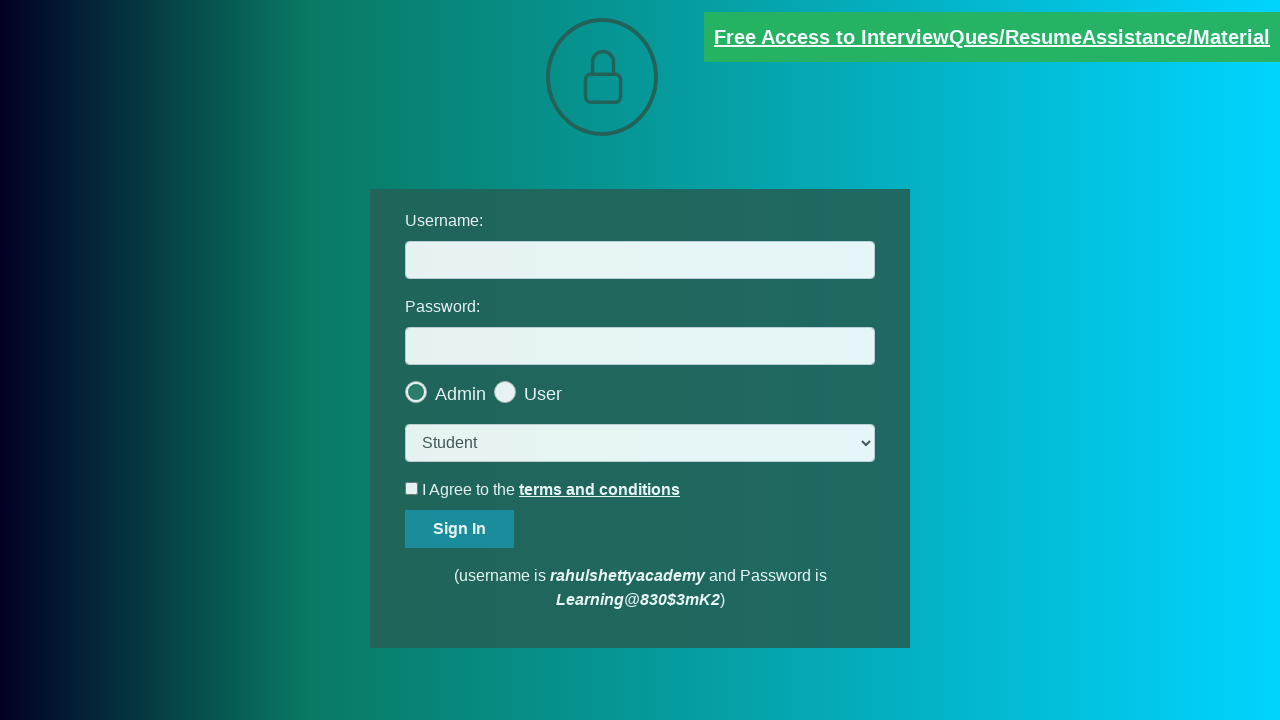

Child window popup opened and reference obtained
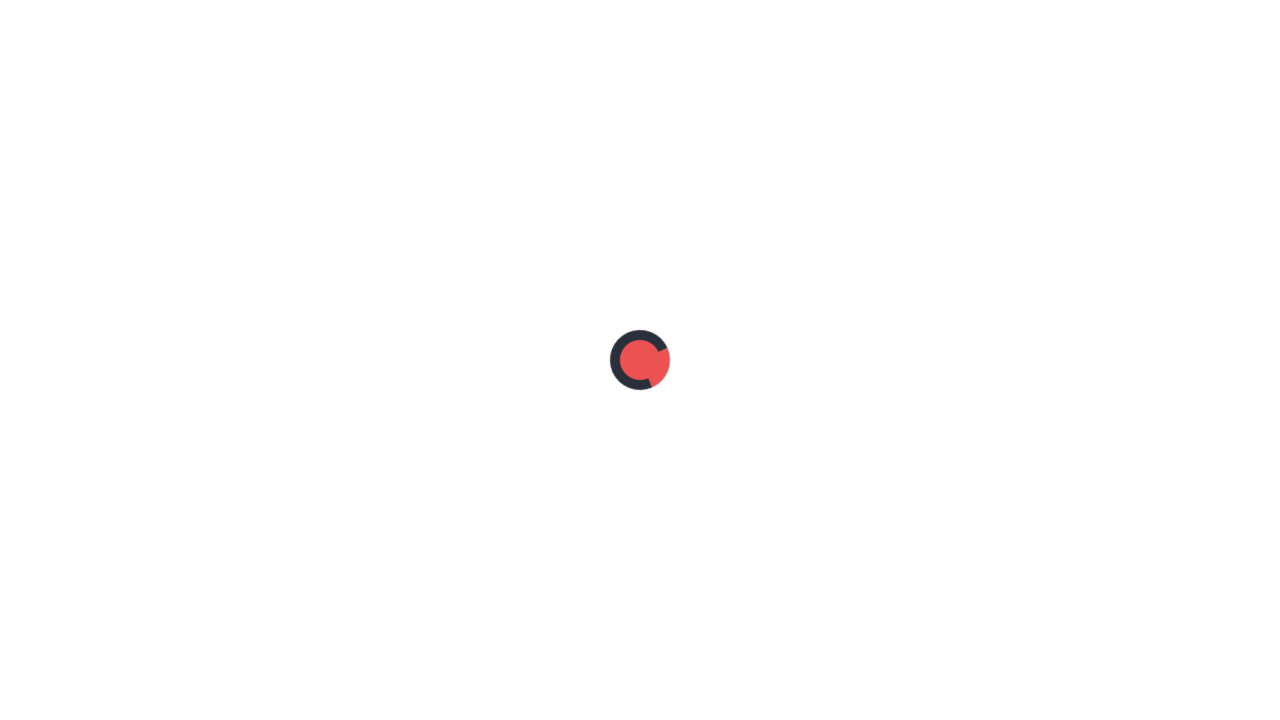

Child page loaded and .red selector element is visible
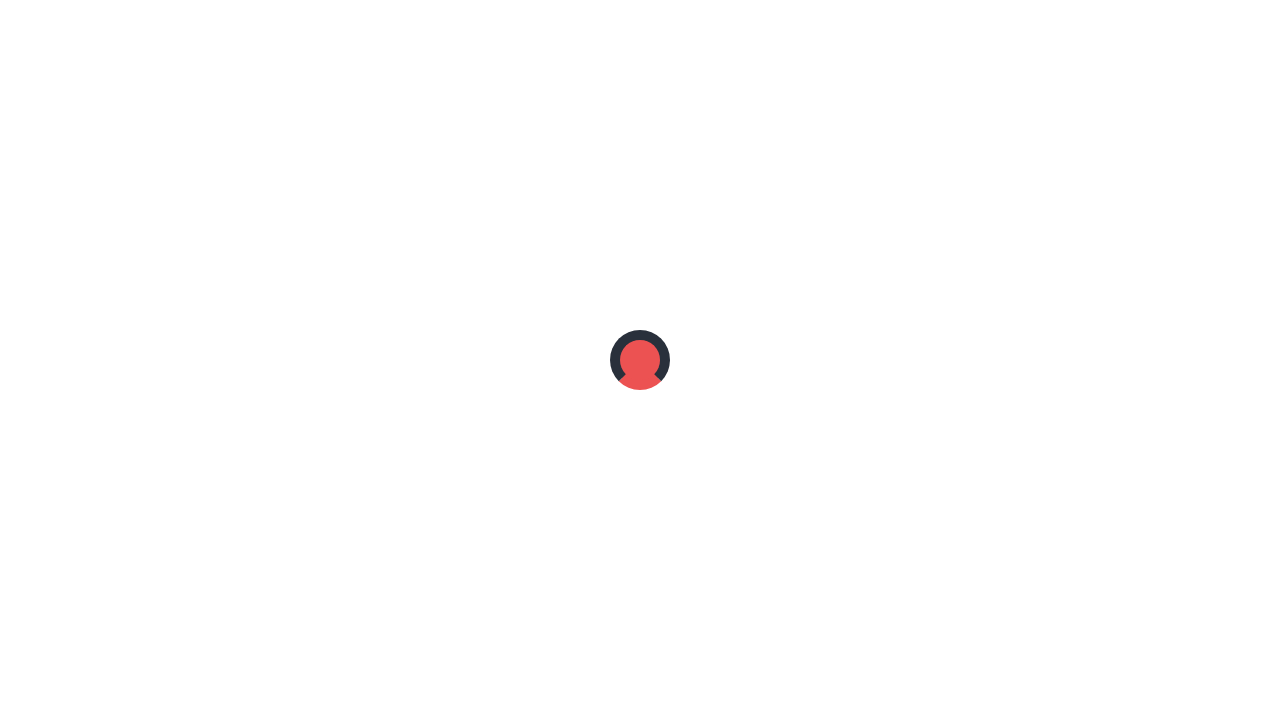

Extracted text content from .red element
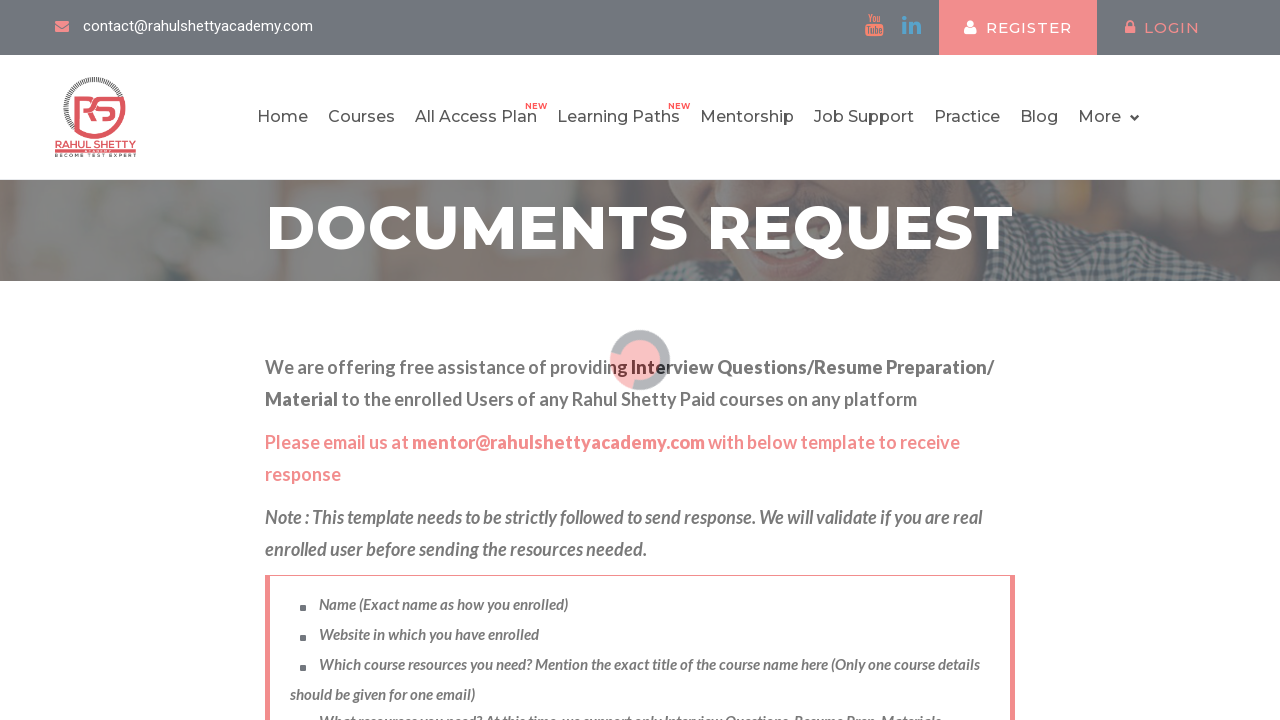

Parsed text content by splitting on 'at' delimiter
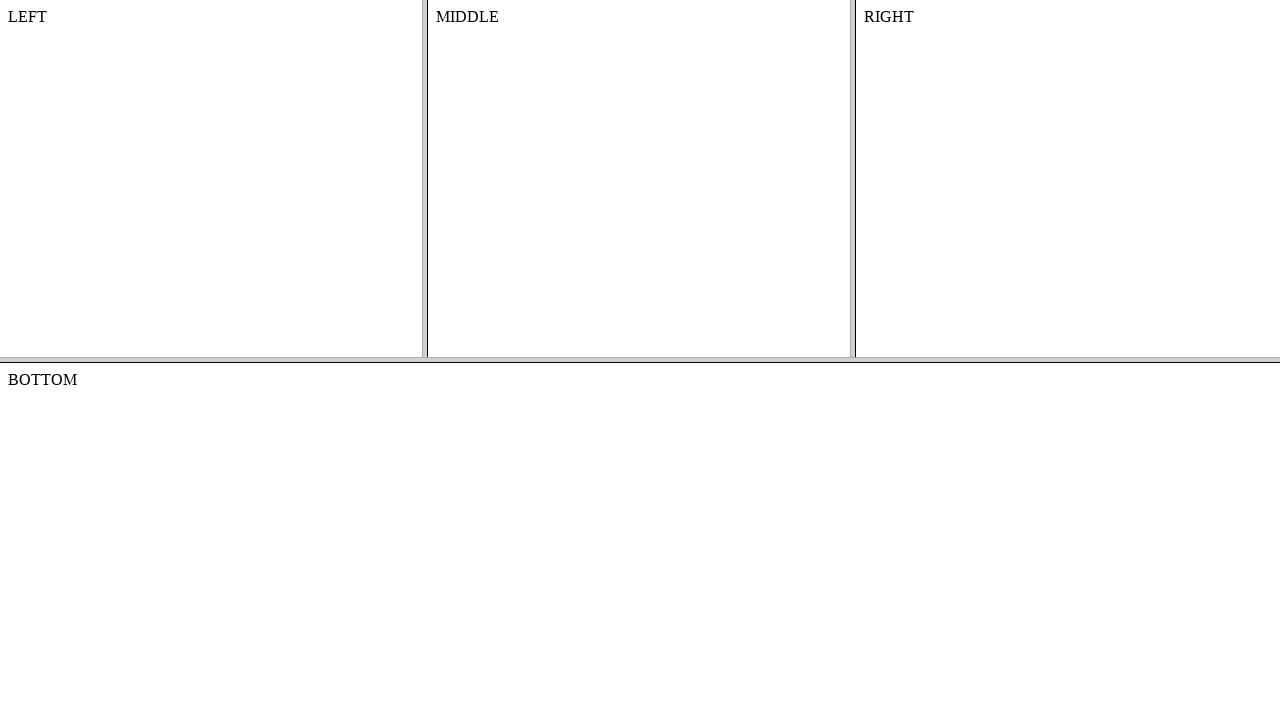

Extracted email address: mentor@rahulshettyacademy.com
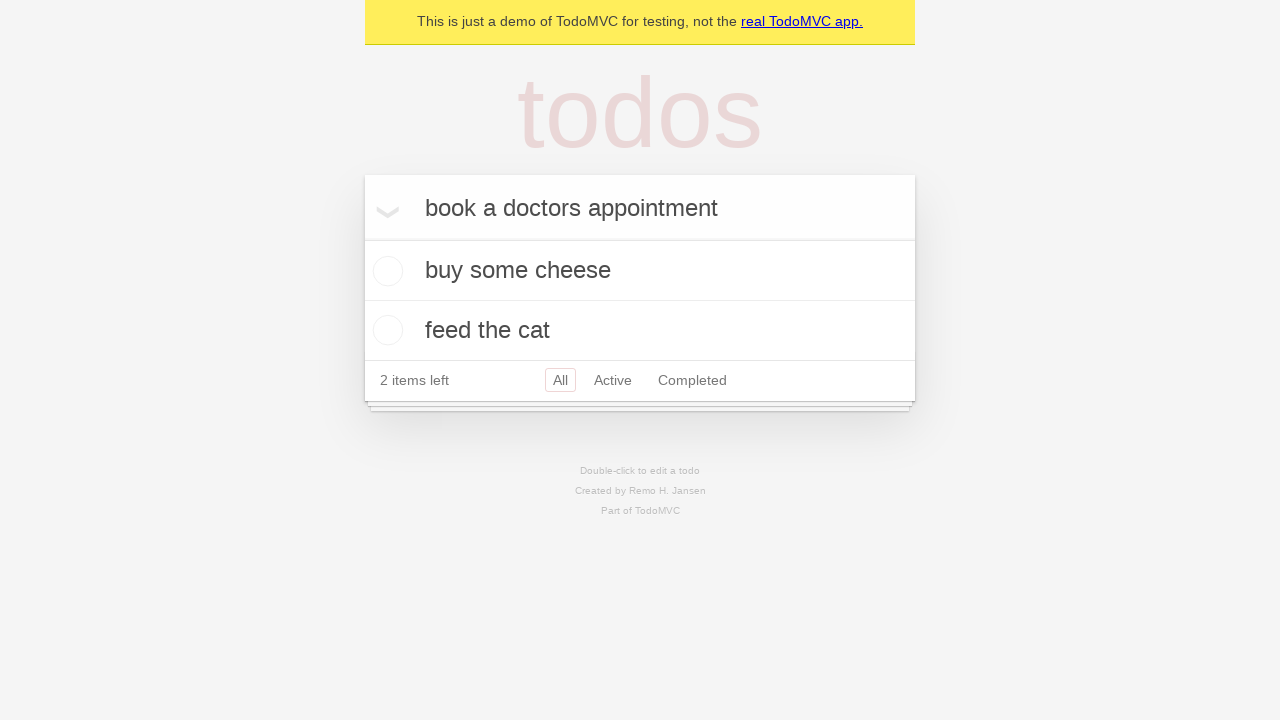

Validated that extracted email matches expected value 'mentor@rahulshettyacademy.com'
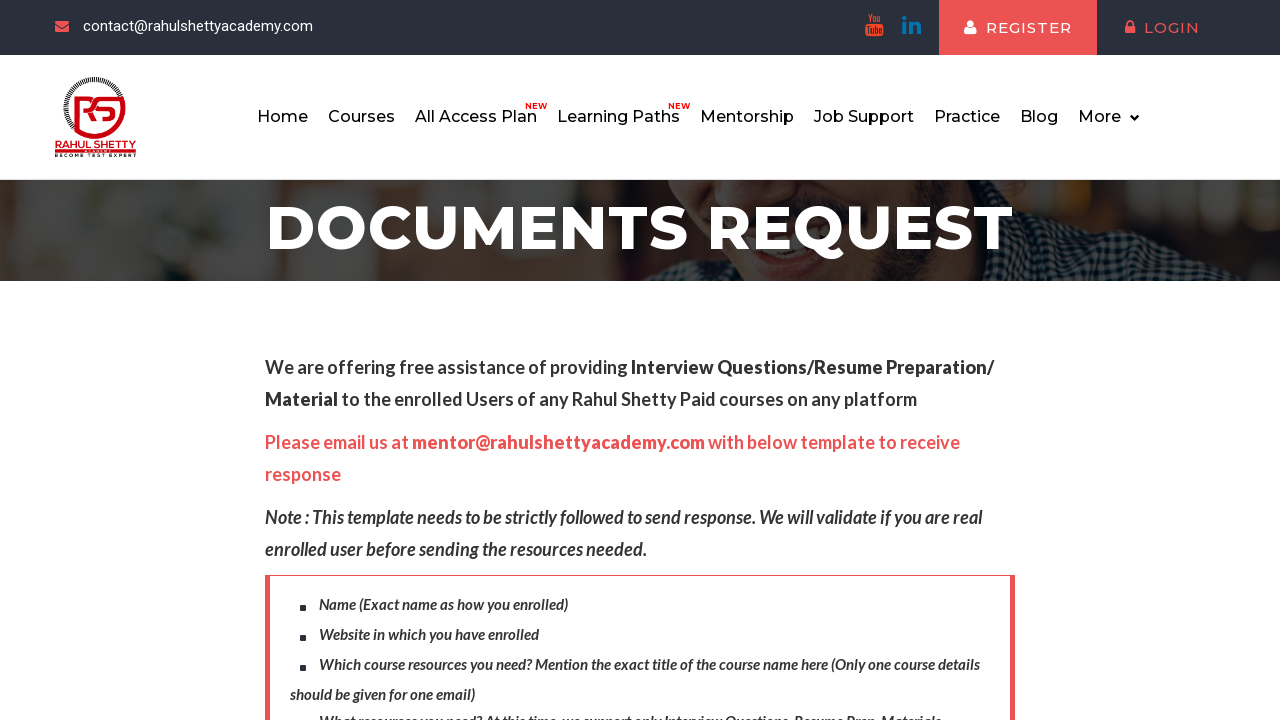

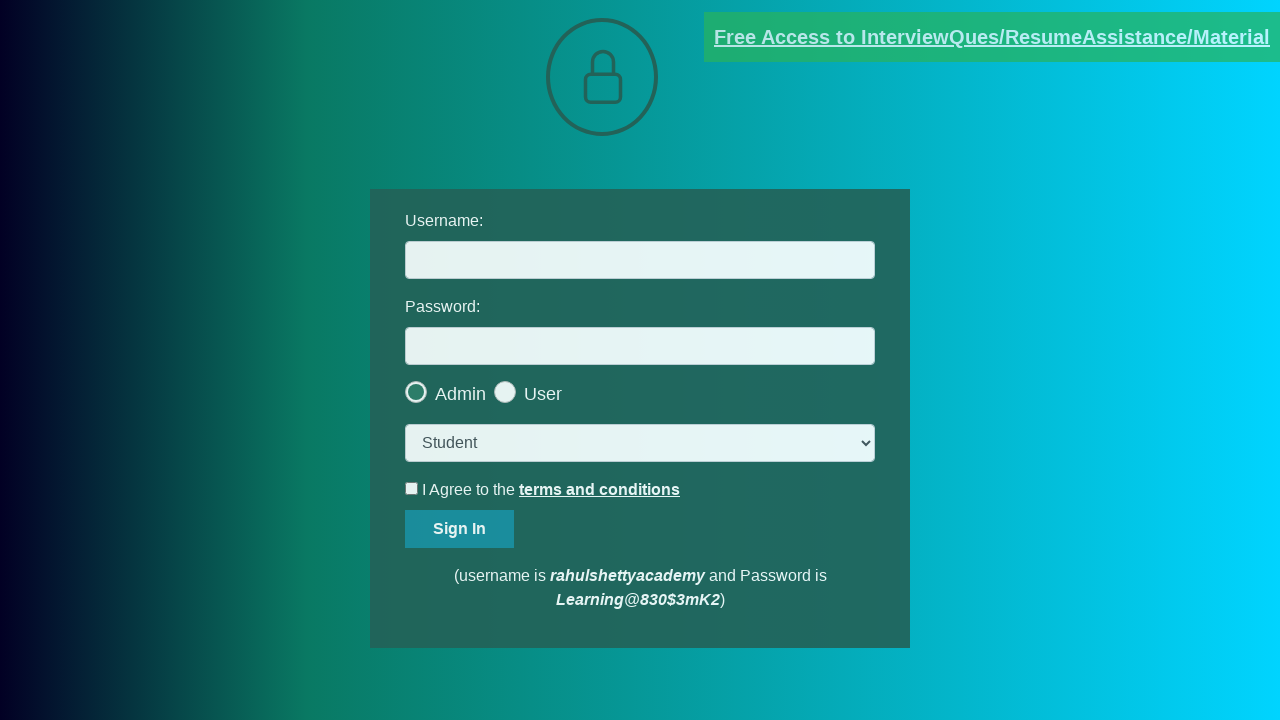